Tests mouse hover and click functionality by hovering over an SVG element and clicking it

Starting URL: https://demoapps.qspiders.com/ui/mouseHover

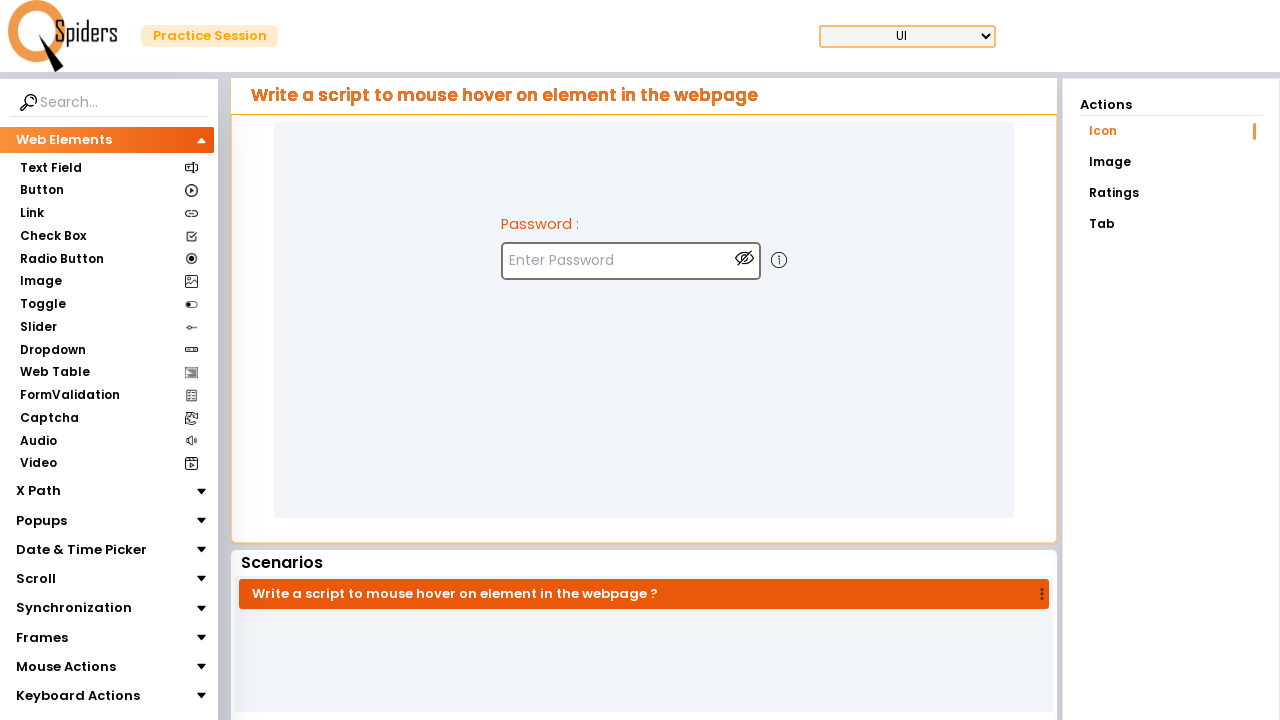

Waited for page to load (3 seconds timeout)
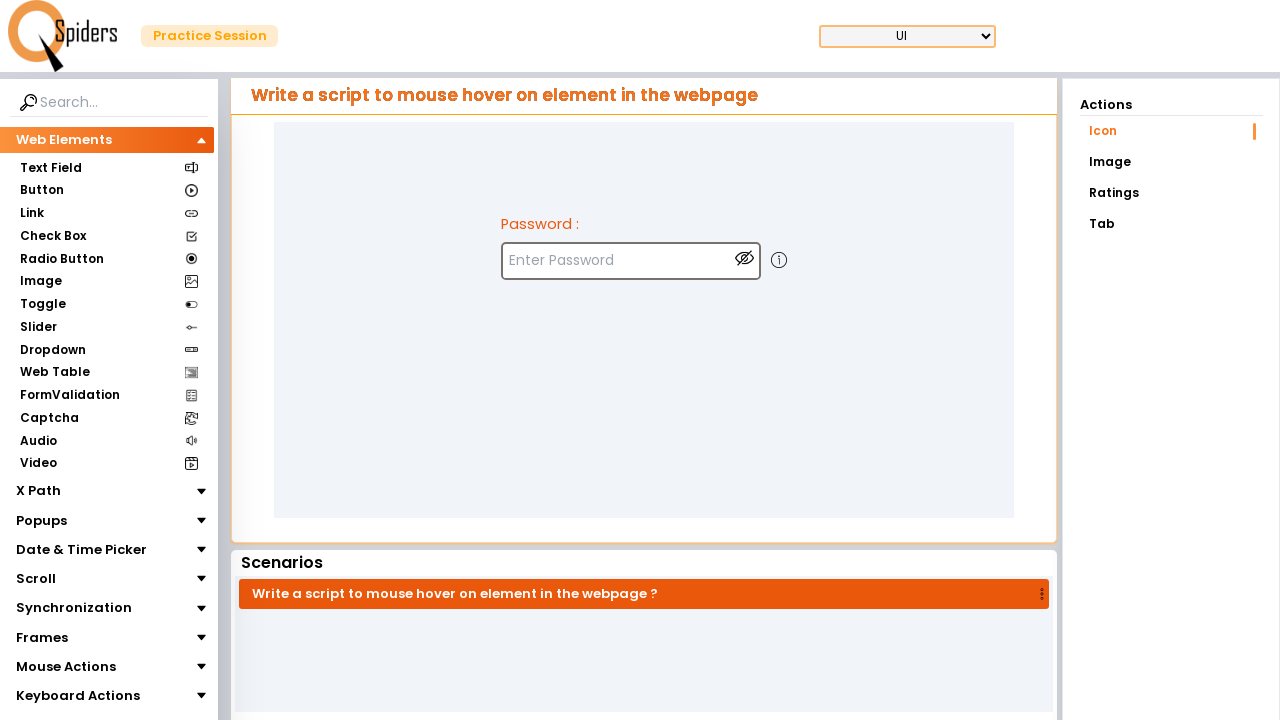

Located the target SVG element (3rd SVG with currentColor stroke)
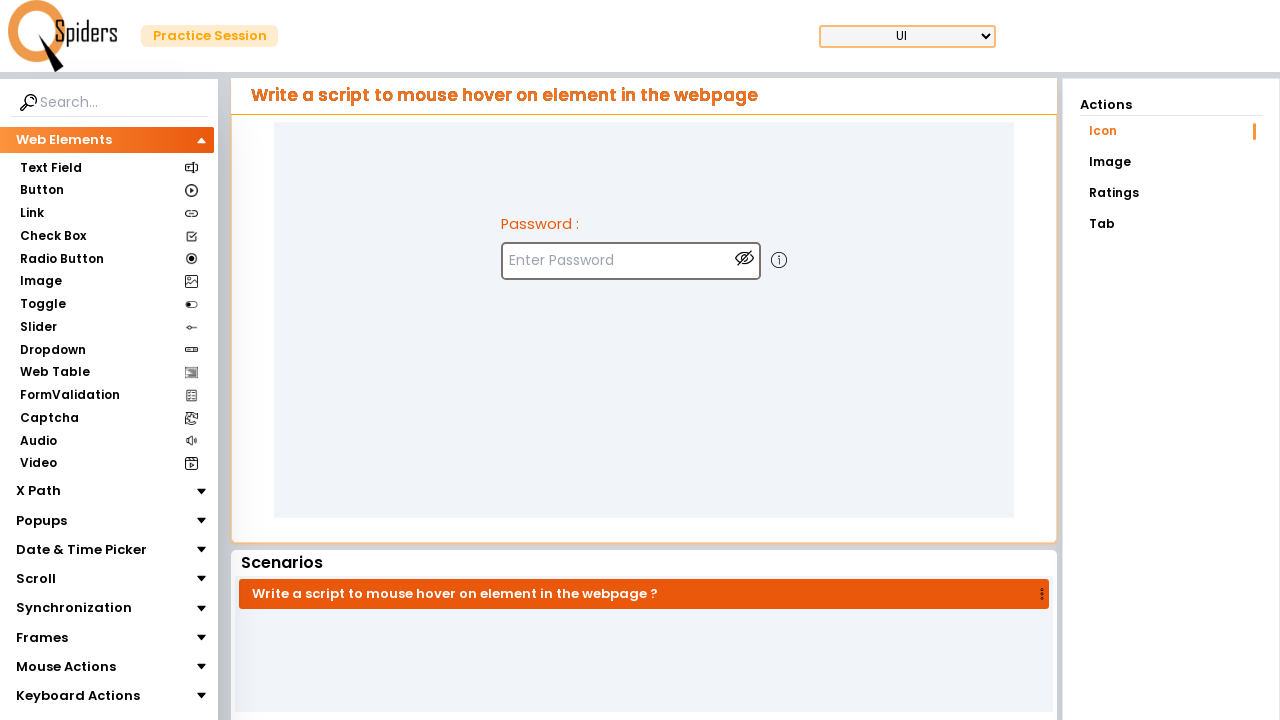

Hovered over the SVG element at (201, 491) on (//*[local-name()='svg' and @stroke='currentColor'])[3]
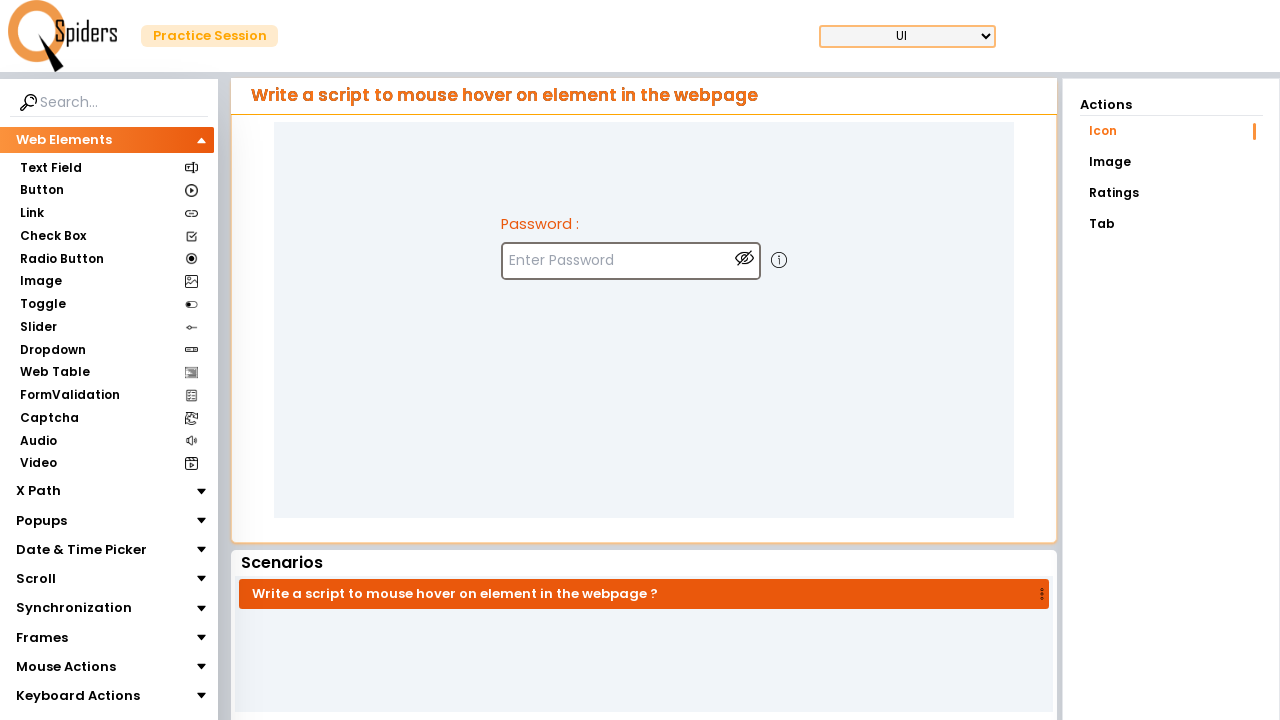

Clicked the SVG element at (201, 491) on (//*[local-name()='svg' and @stroke='currentColor'])[3]
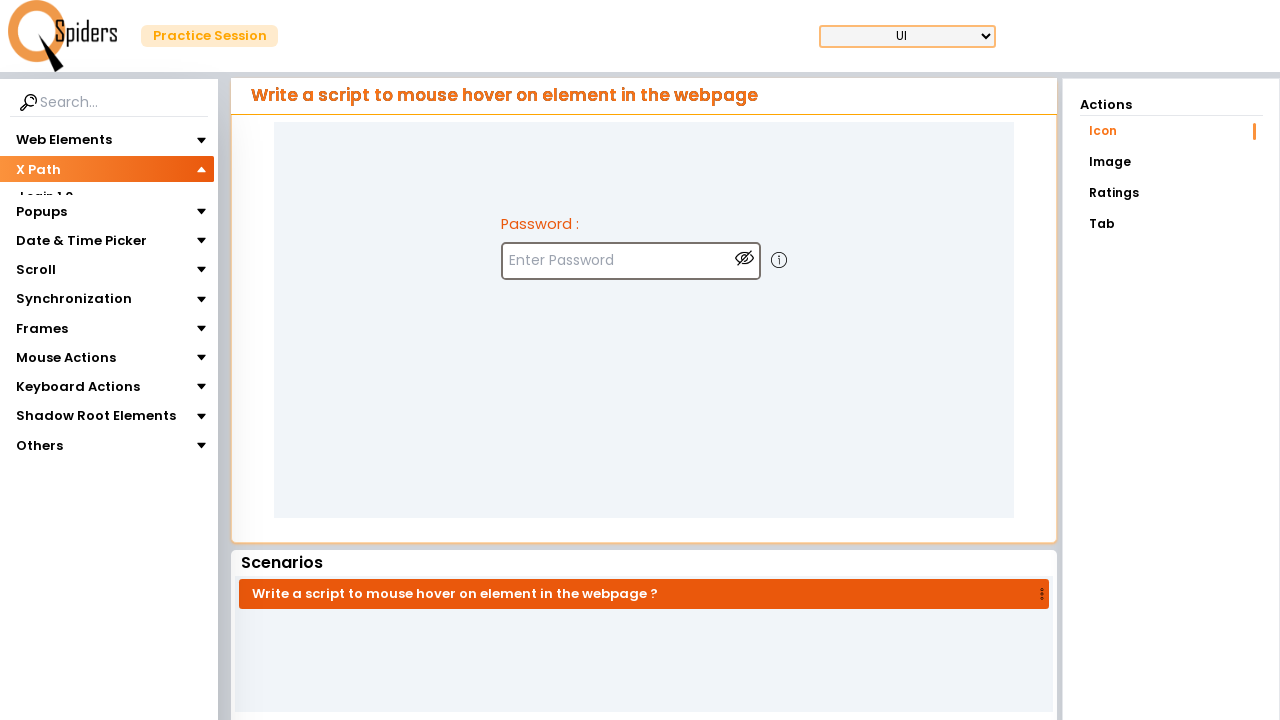

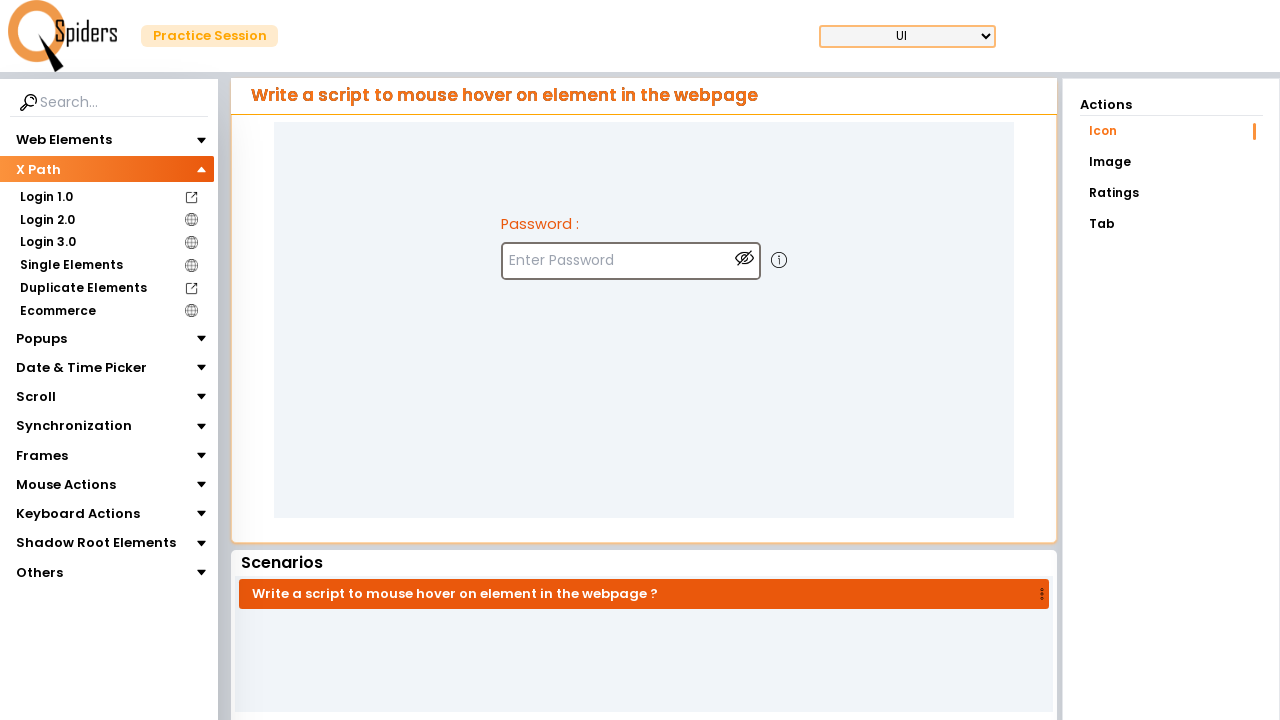